Tests a simple greeting form by entering a username and verifying that the correct greeting message is displayed.

Starting URL: https://safatelli.github.io/tp-test-logiciel/assets/hello.html

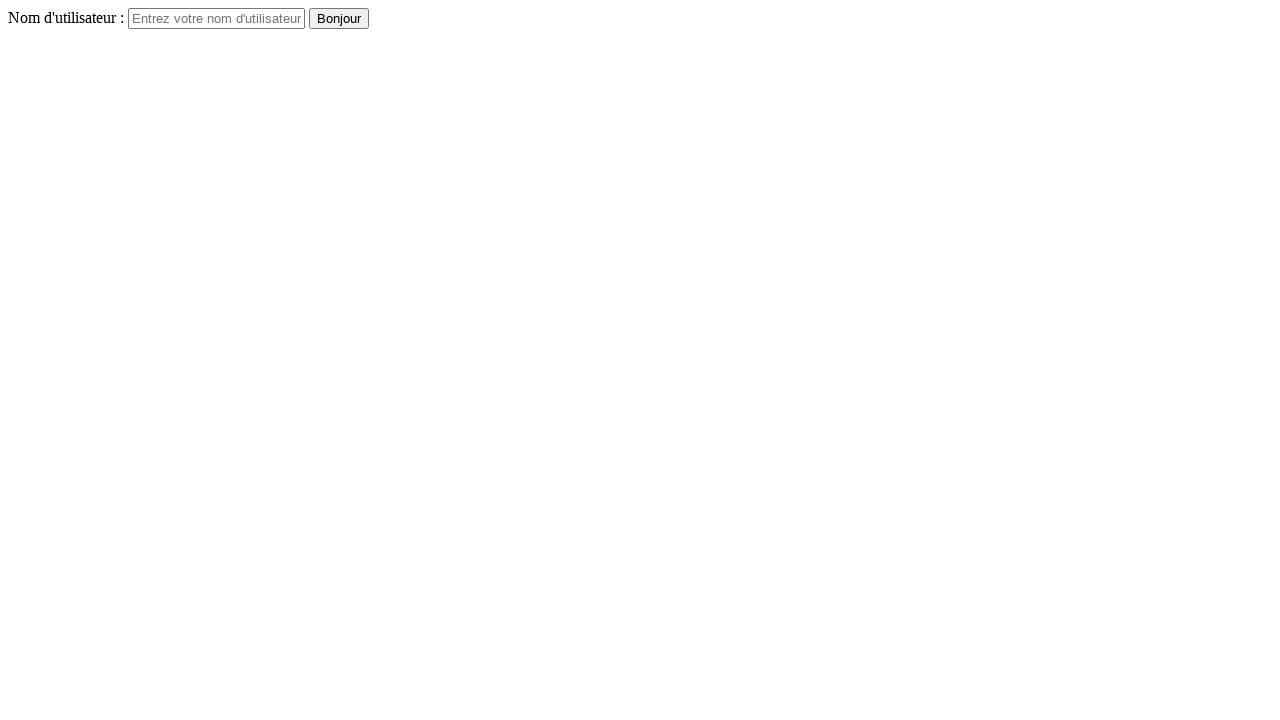

Clicked on the username input field at (216, 18) on #username
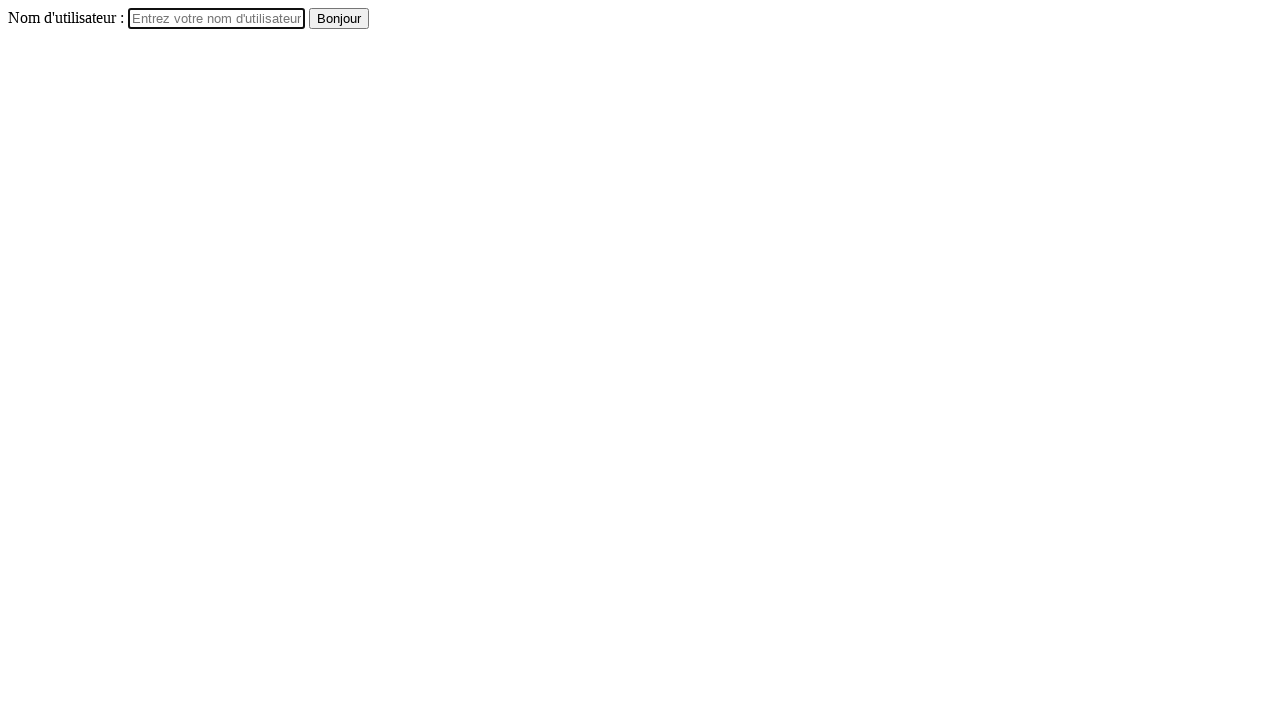

Entered username 'wiem2000' into the input field on #username
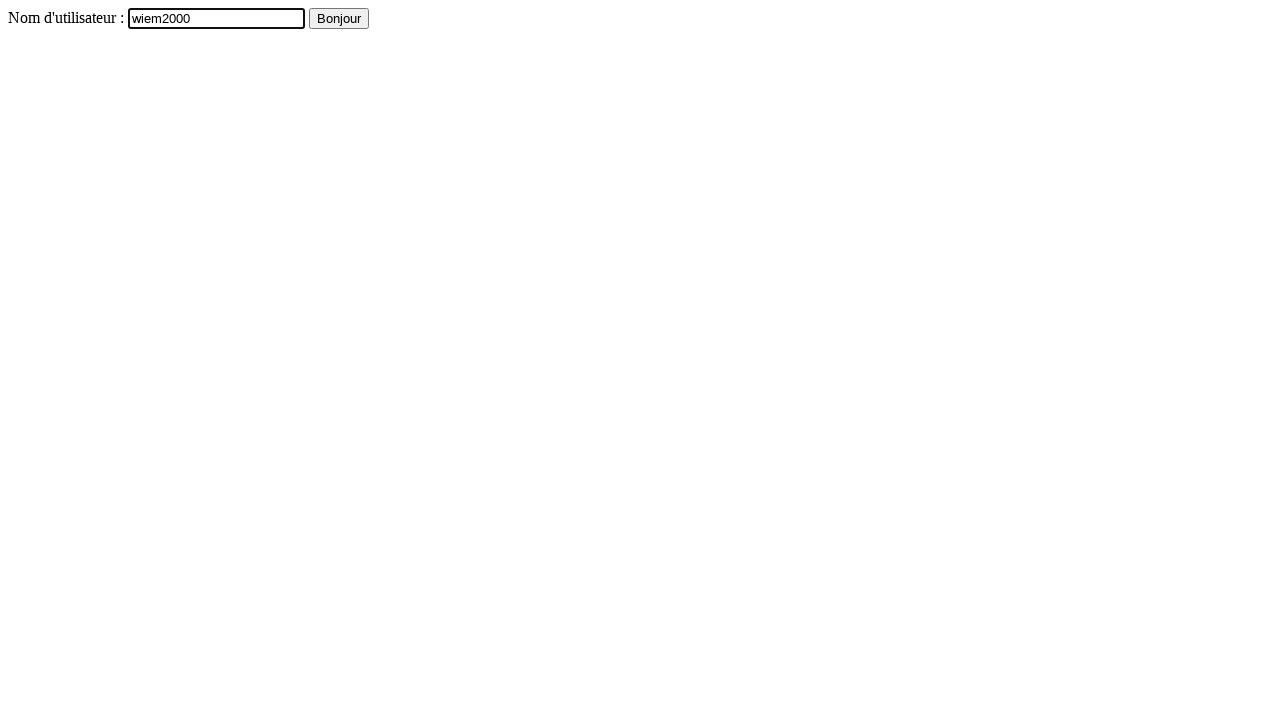

Clicked the submit button at (339, 18) on button
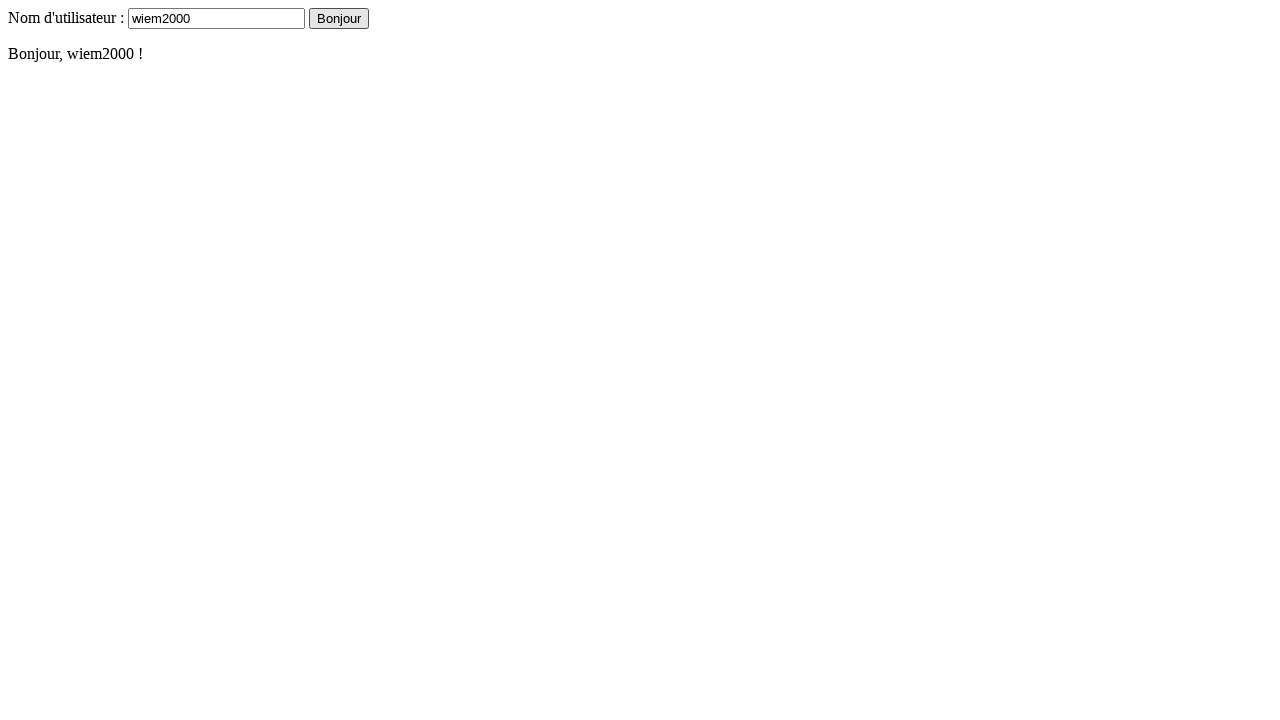

Greeting message element appeared
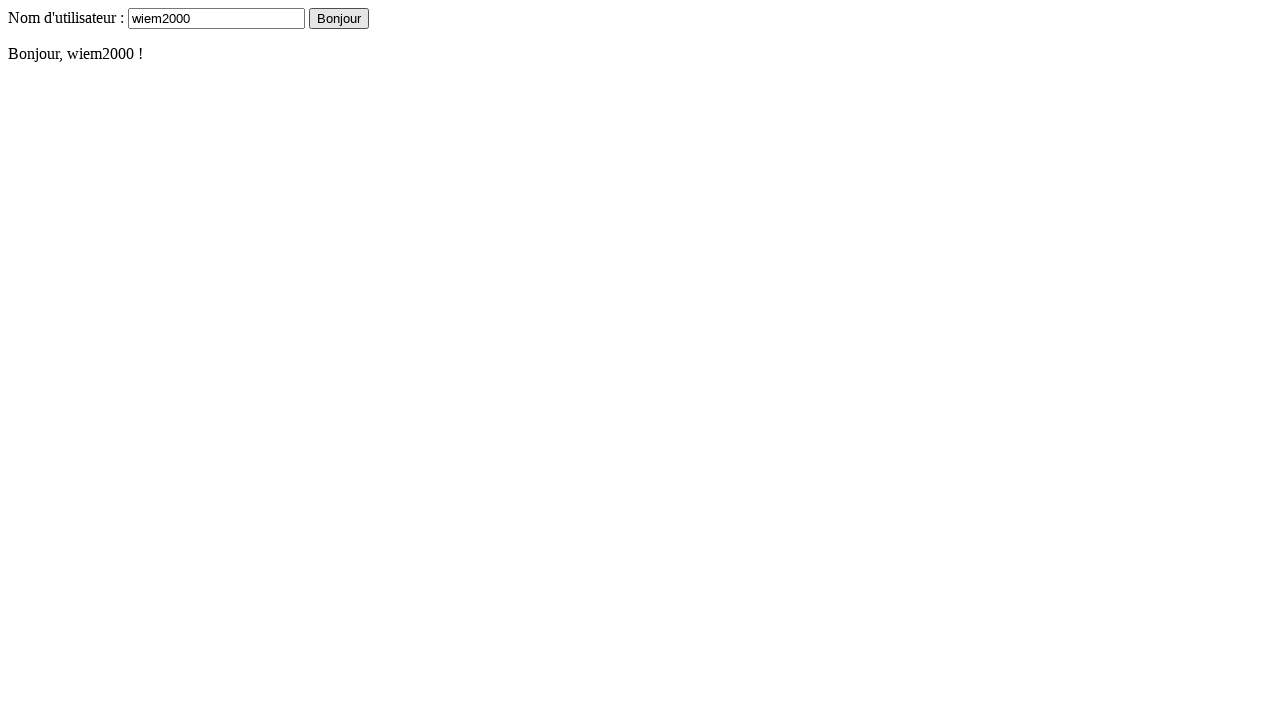

Verified greeting message displays 'Bonjour, wiem2000 !'
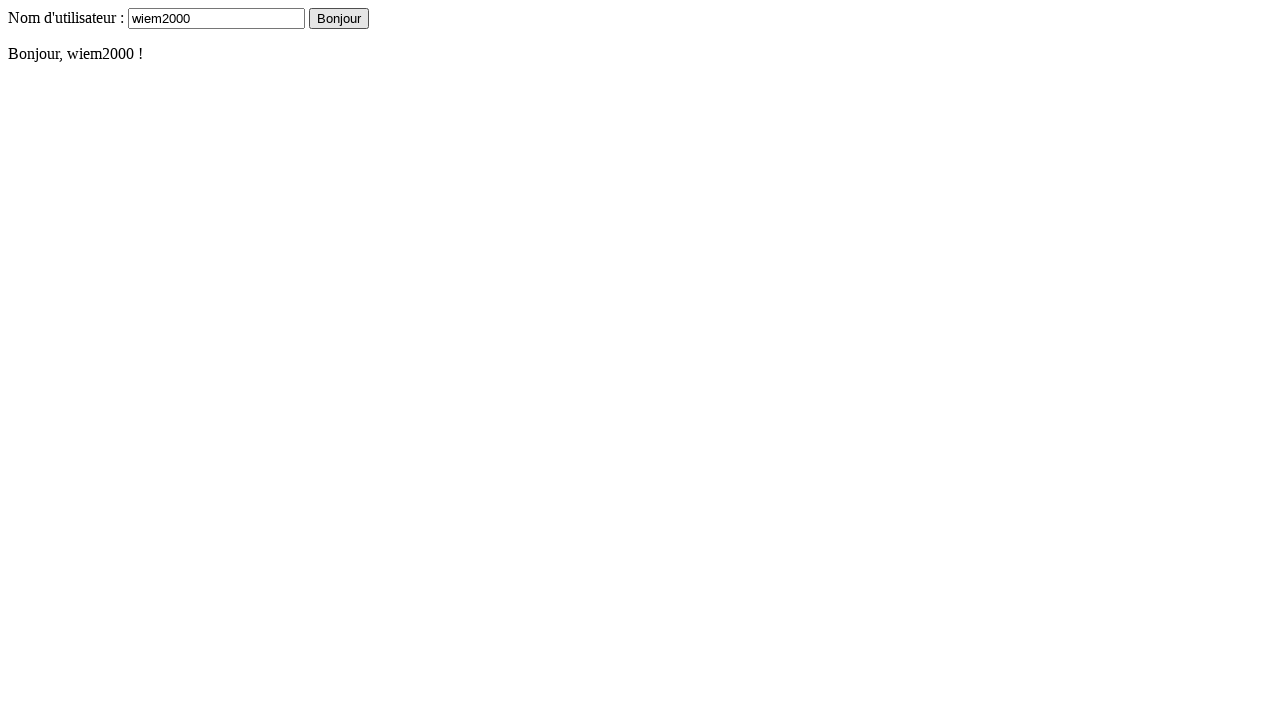

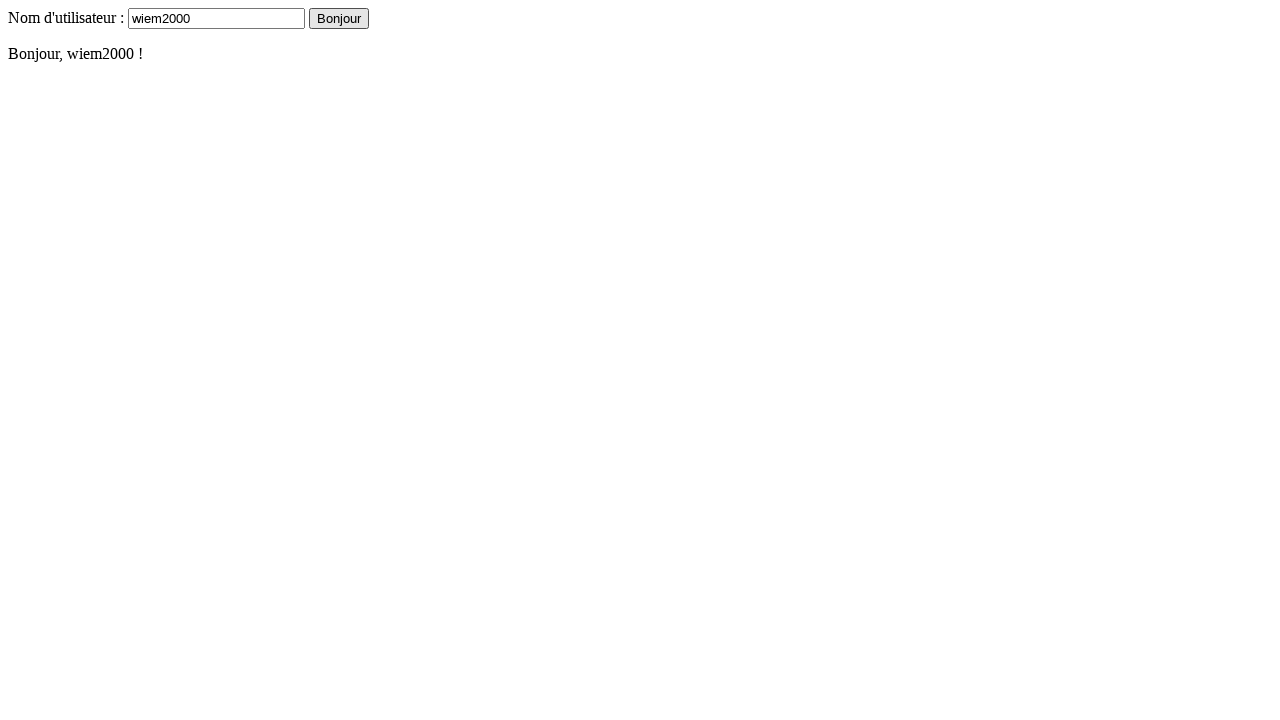